Navigates to the actiTIME website and verifies that specific text content is present on the page source.

Starting URL: https://www.actitime.com/

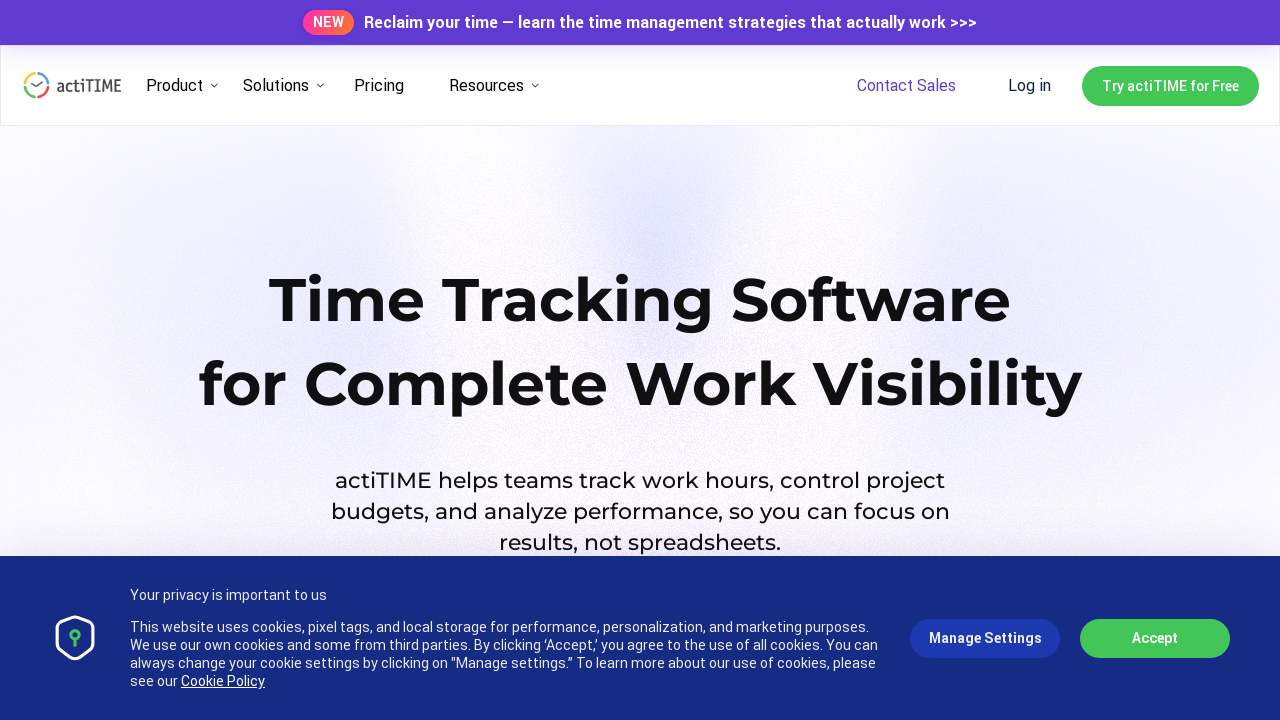

Navigated to https://www.actitime.com/
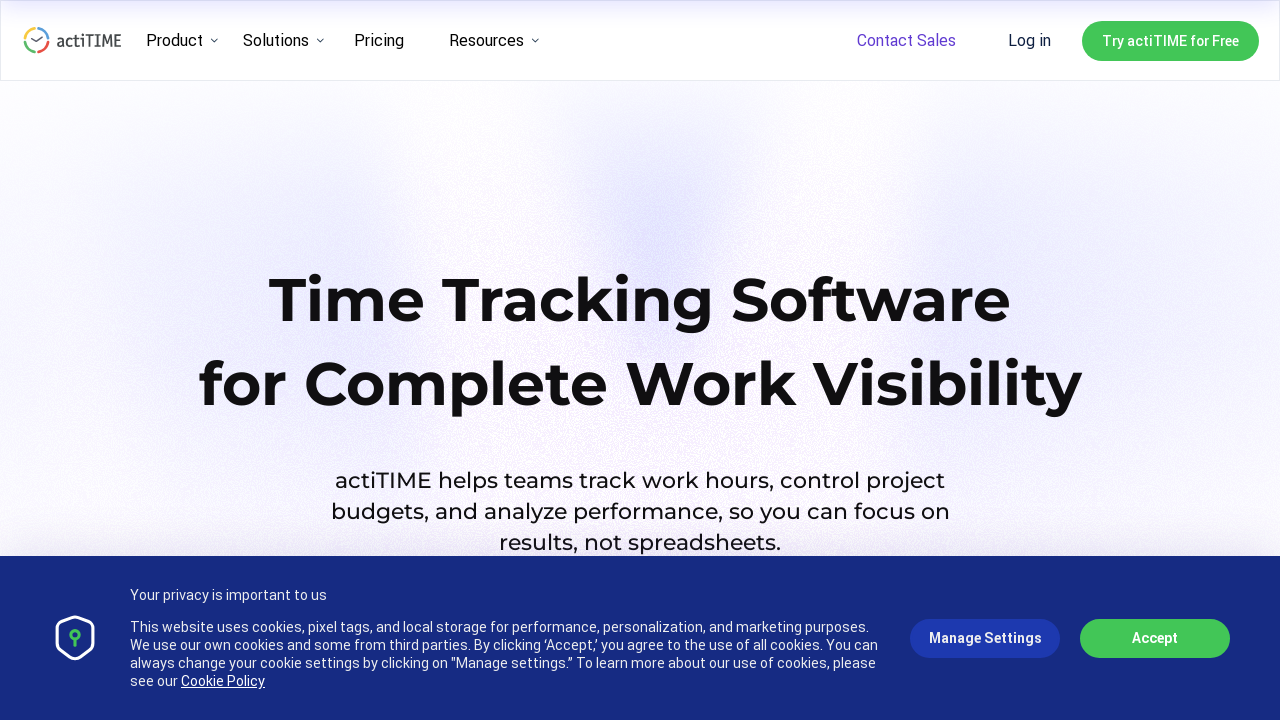

Page loaded - DOM content ready
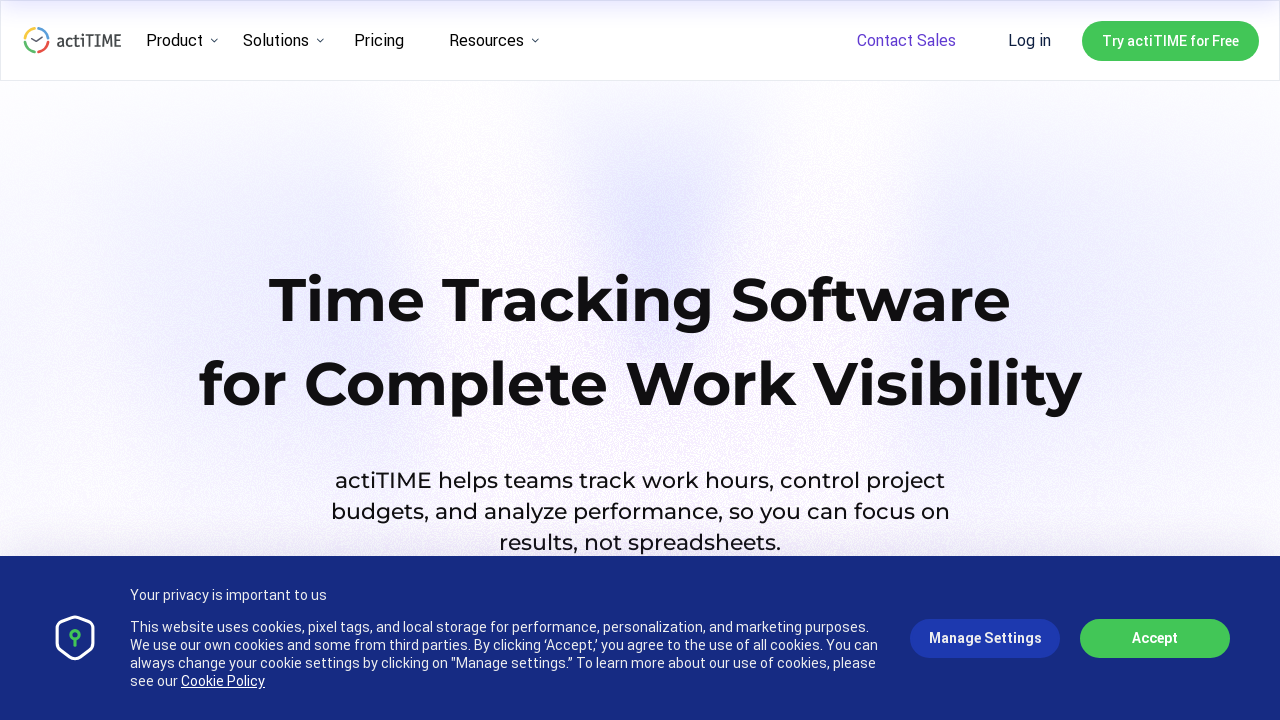

Retrieved page content
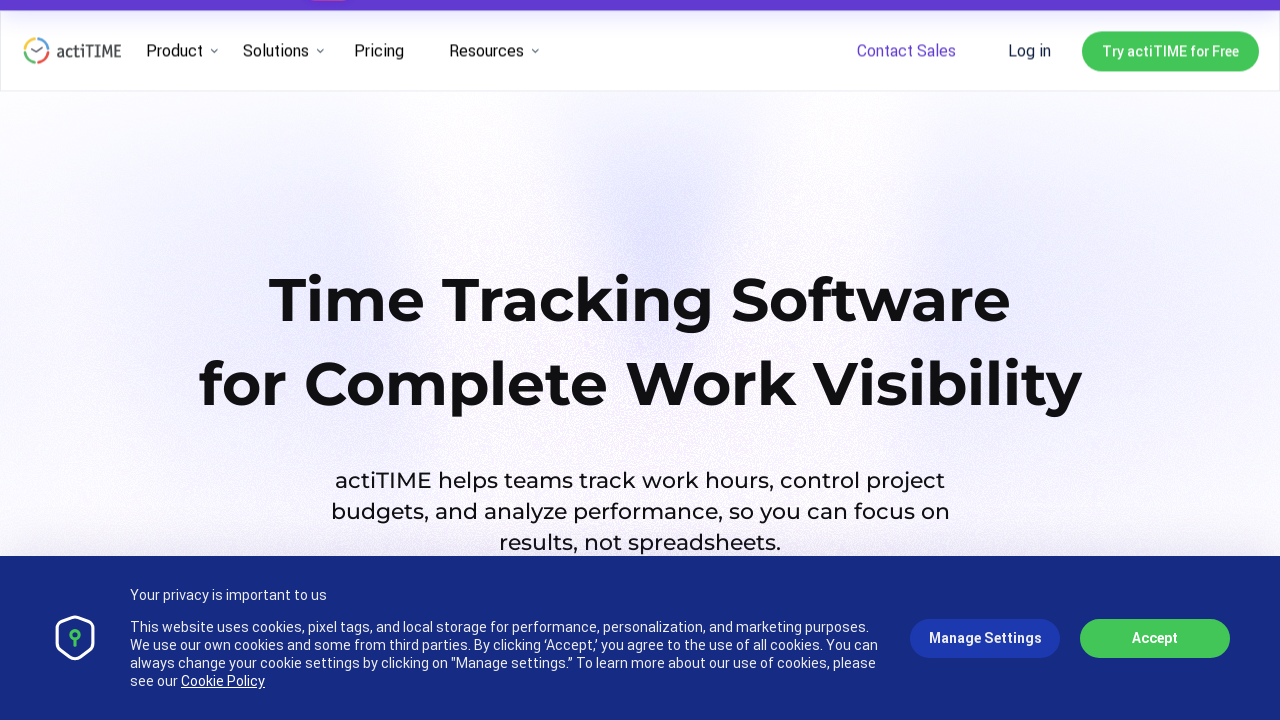

Set expected text to verify: 'Please Identify Yourself'
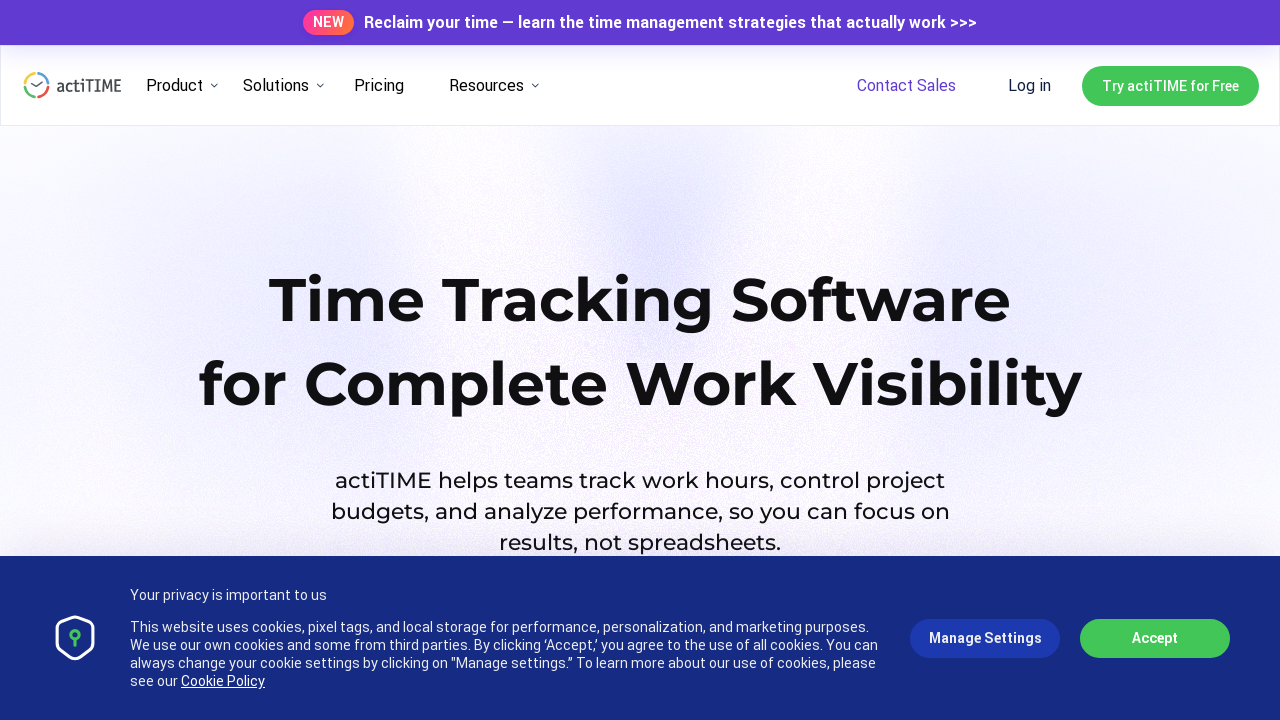

Fail: Expected text 'Please Identify Yourself' not found in page content
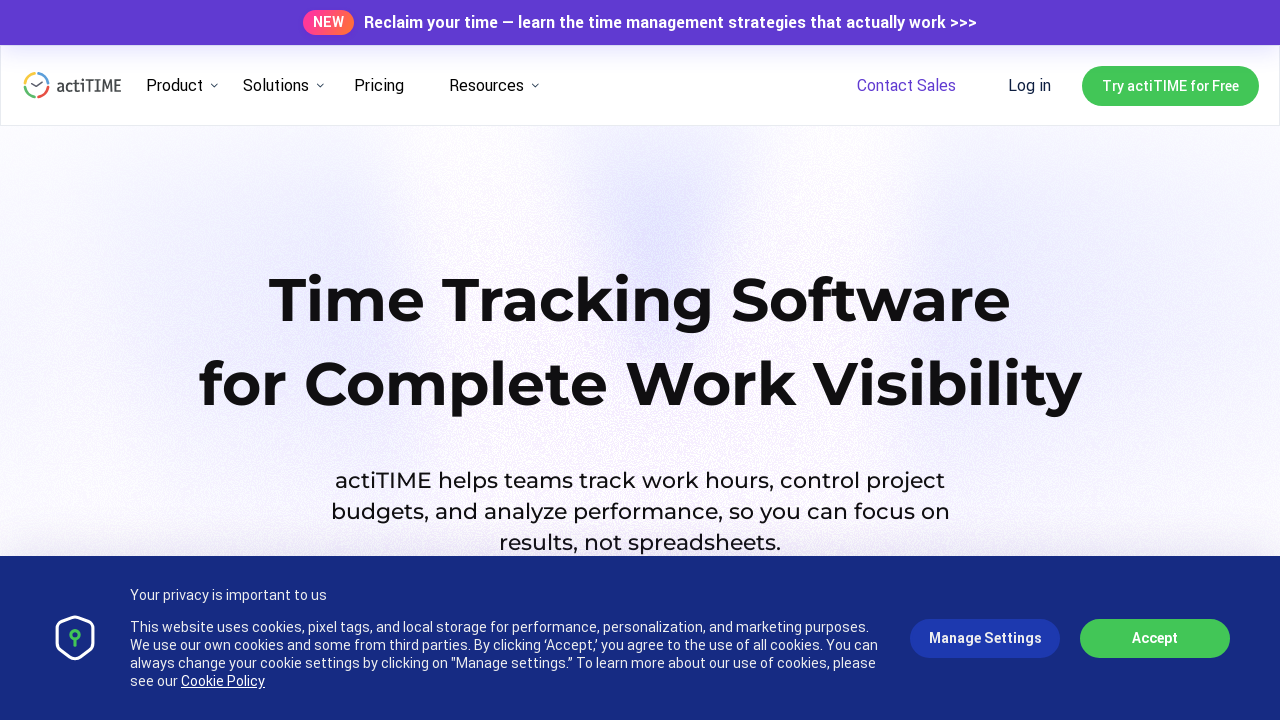

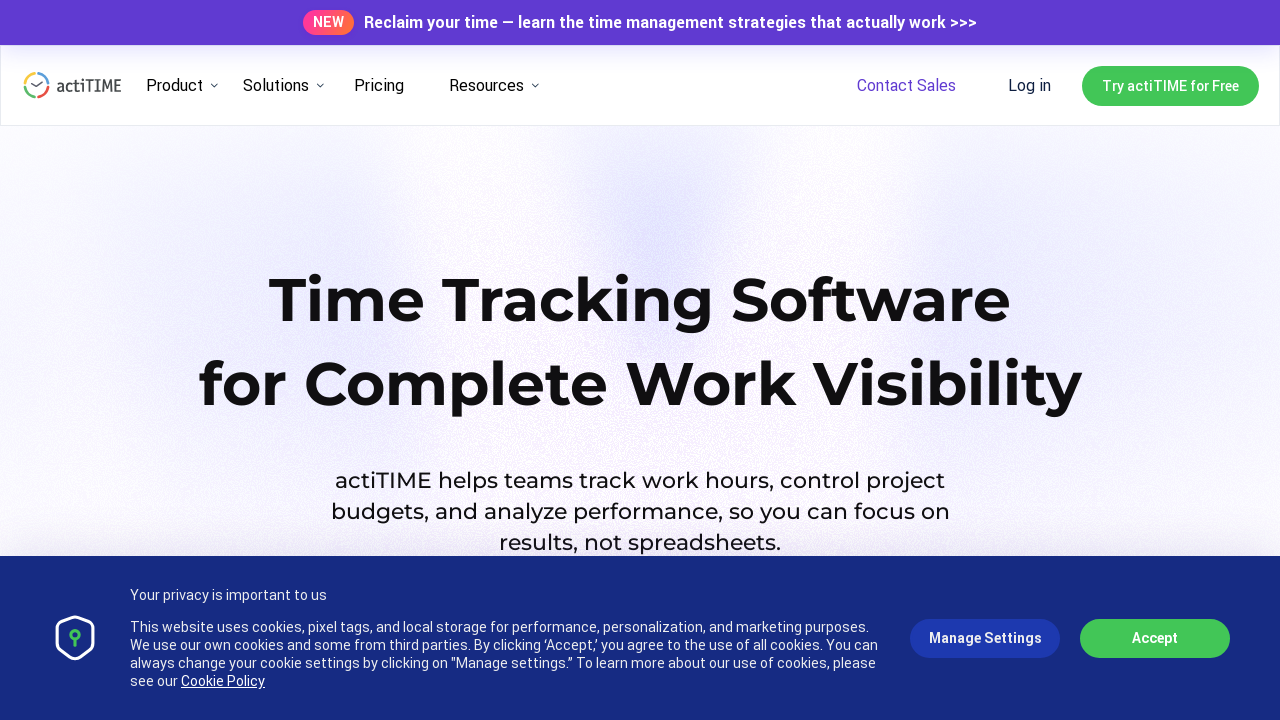